Tests handling of JavaScript alert popup by clicking a button that triggers an alert and accepting it

Starting URL: https://the-internet.herokuapp.com/javascript_alerts

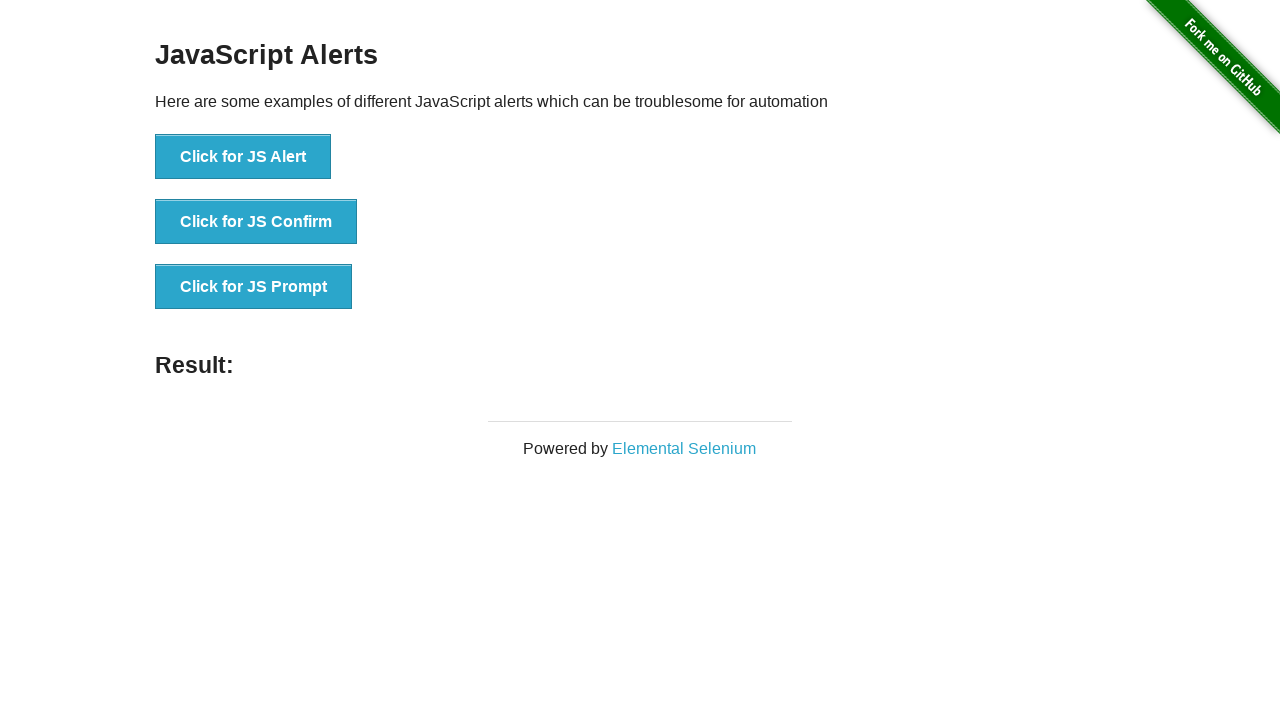

Clicked the JavaScript Alert button at (243, 157) on xpath=//*[@id='content']/div/ul/li[1]/button
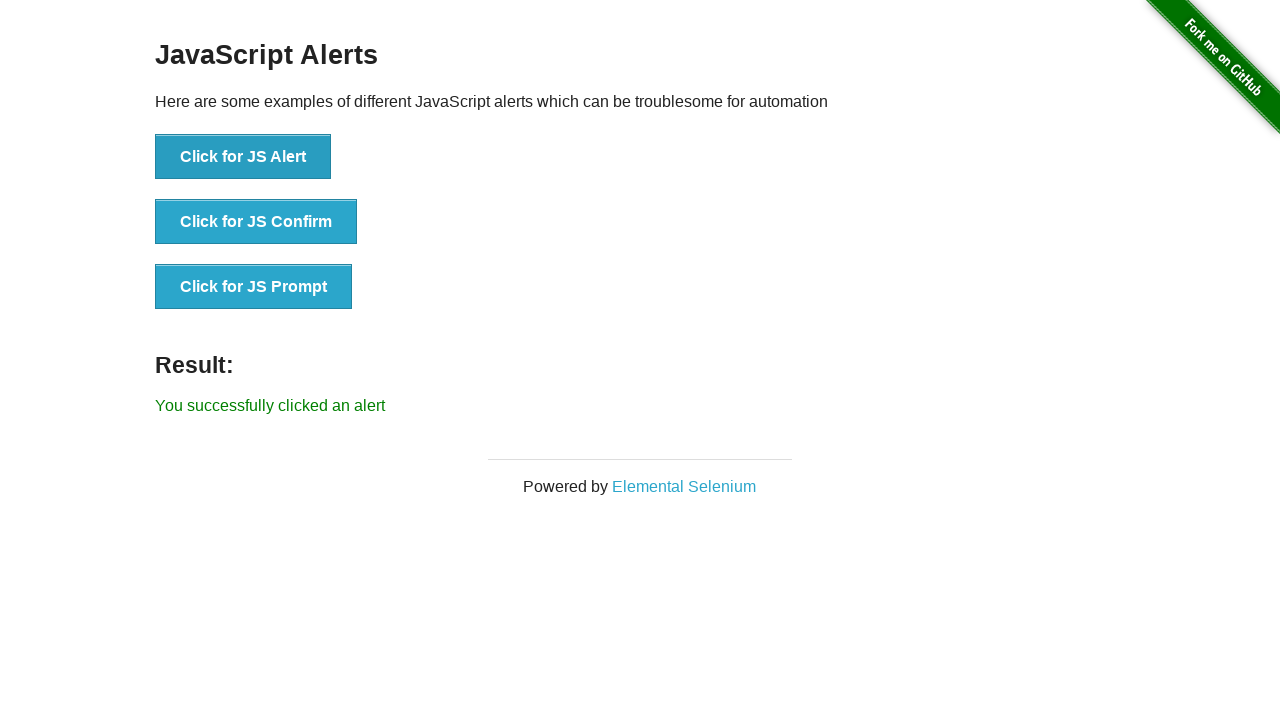

Set up dialog handler to accept JavaScript alert
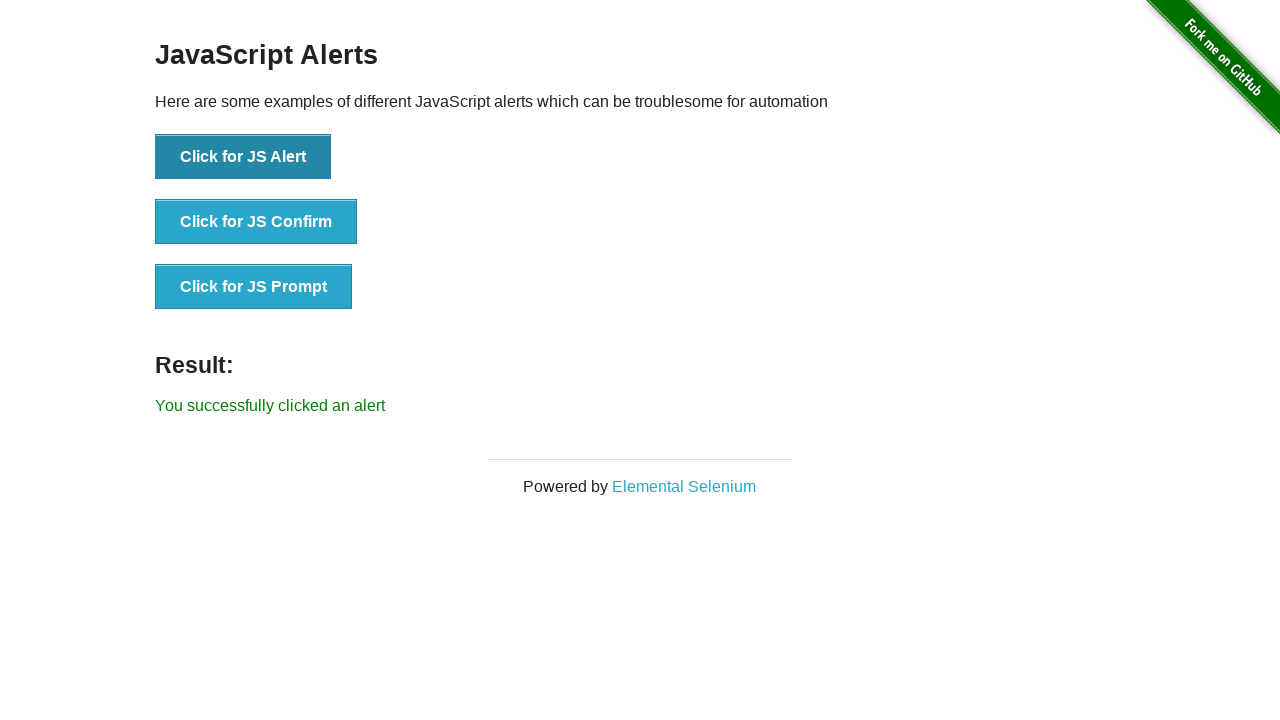

Alert was accepted and result message appeared
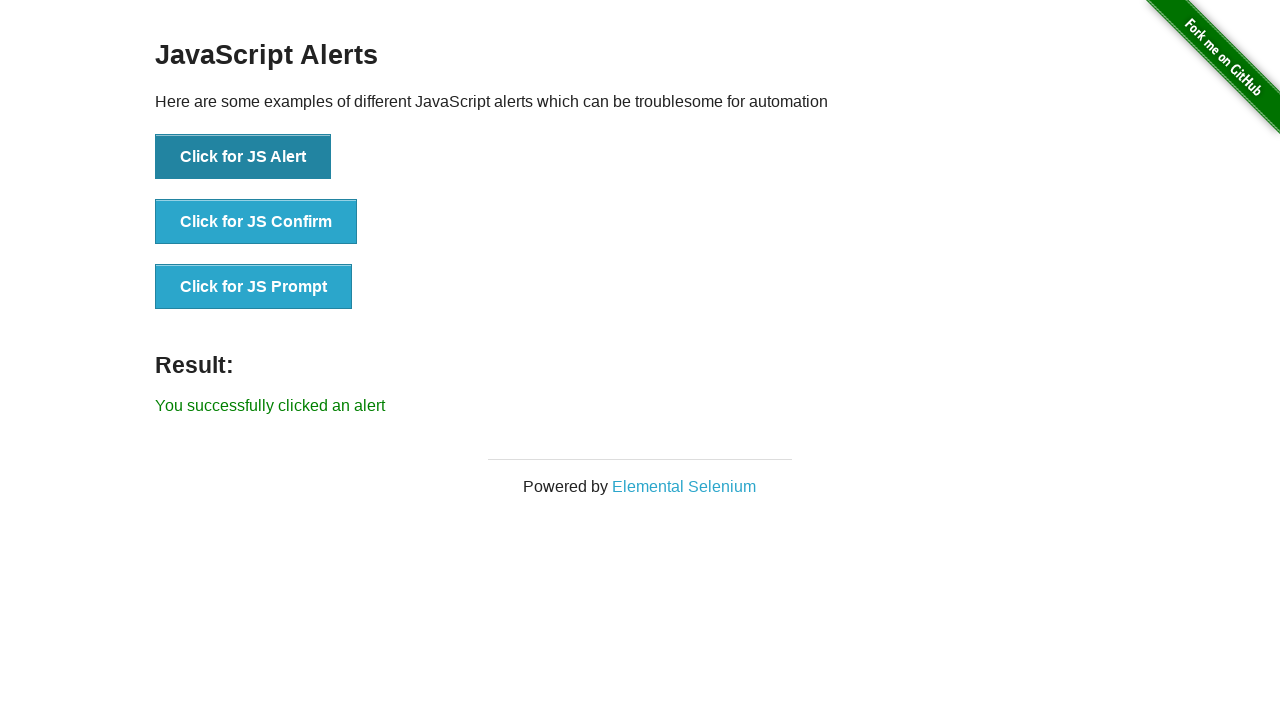

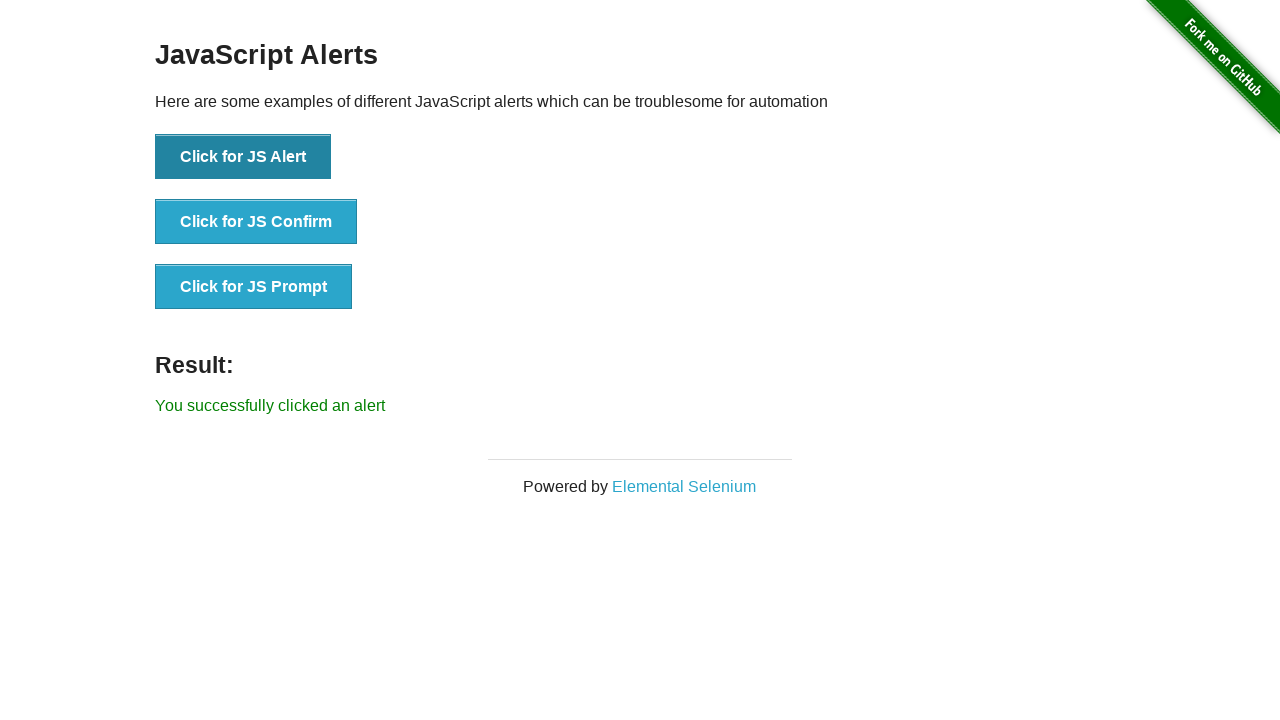